Tests dynamic dropdown functionality on a flight booking practice page by selecting origin city (Bangalore) and destination city (Chennai) from cascading dropdowns

Starting URL: https://rahulshettyacademy.com/dropdownsPractise/

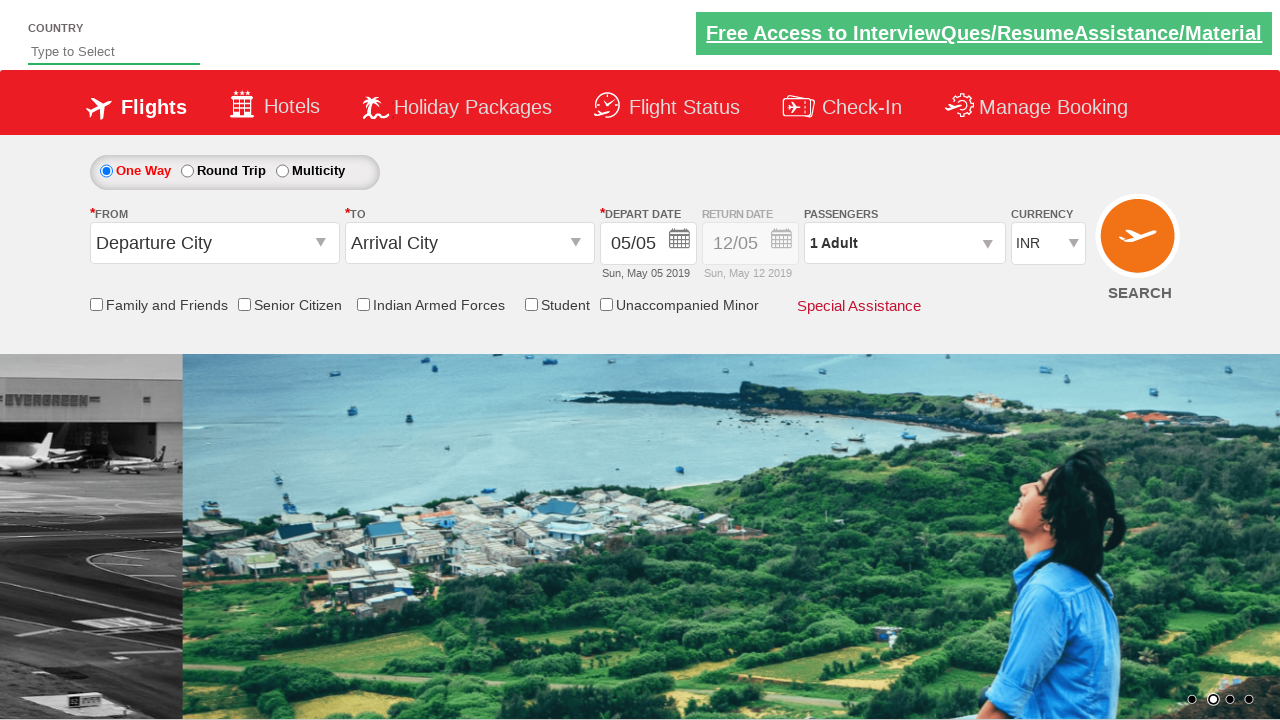

Clicked on origin station dropdown to open it at (214, 243) on #ctl00_mainContent_ddl_originStation1_CTXT
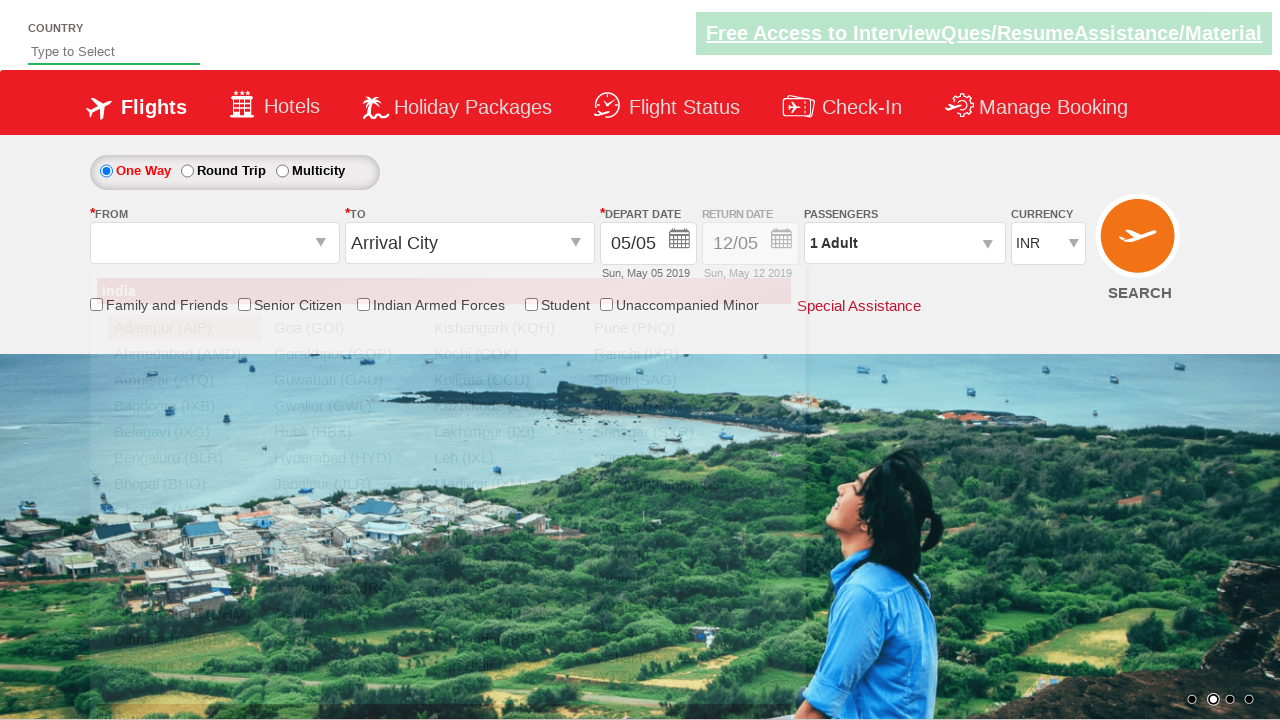

Selected Bangalore (BLR) as origin city from dropdown at (184, 458) on xpath=//div[@id='glsctl00_mainContent_ddl_originStation1_CTNR']//a[@value='BLR']
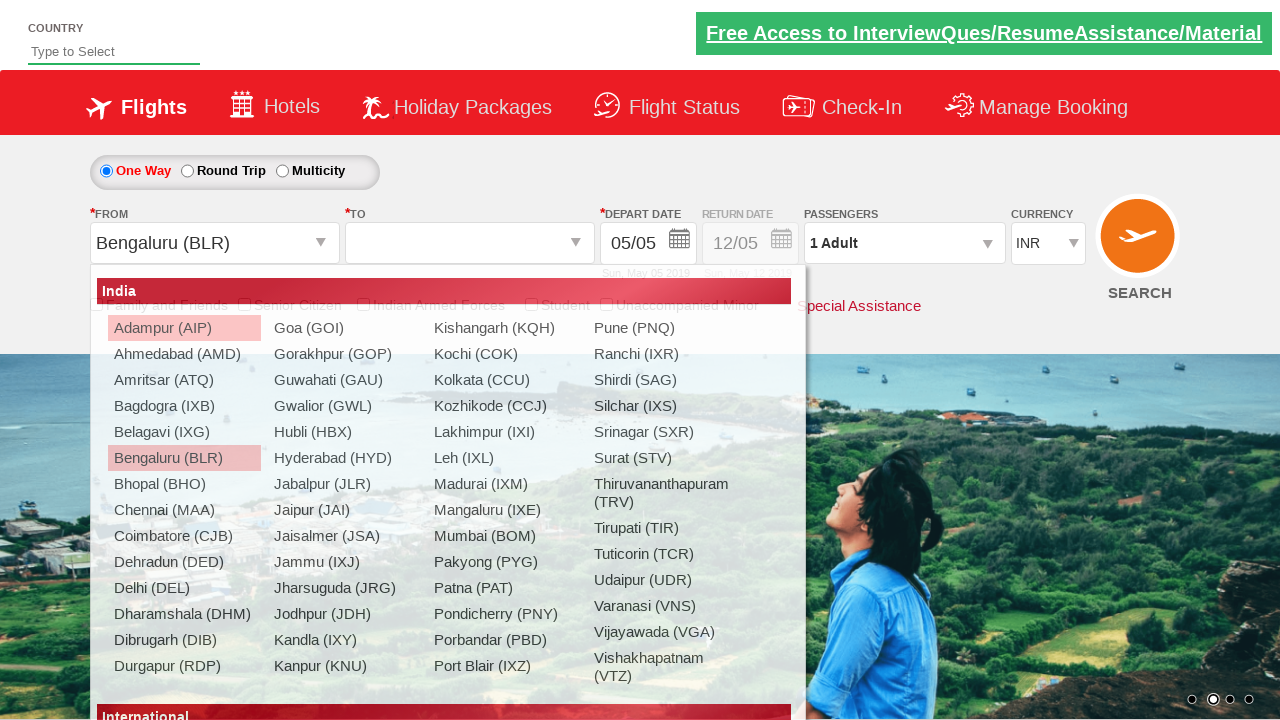

Waited 2 seconds for destination dropdown to be ready
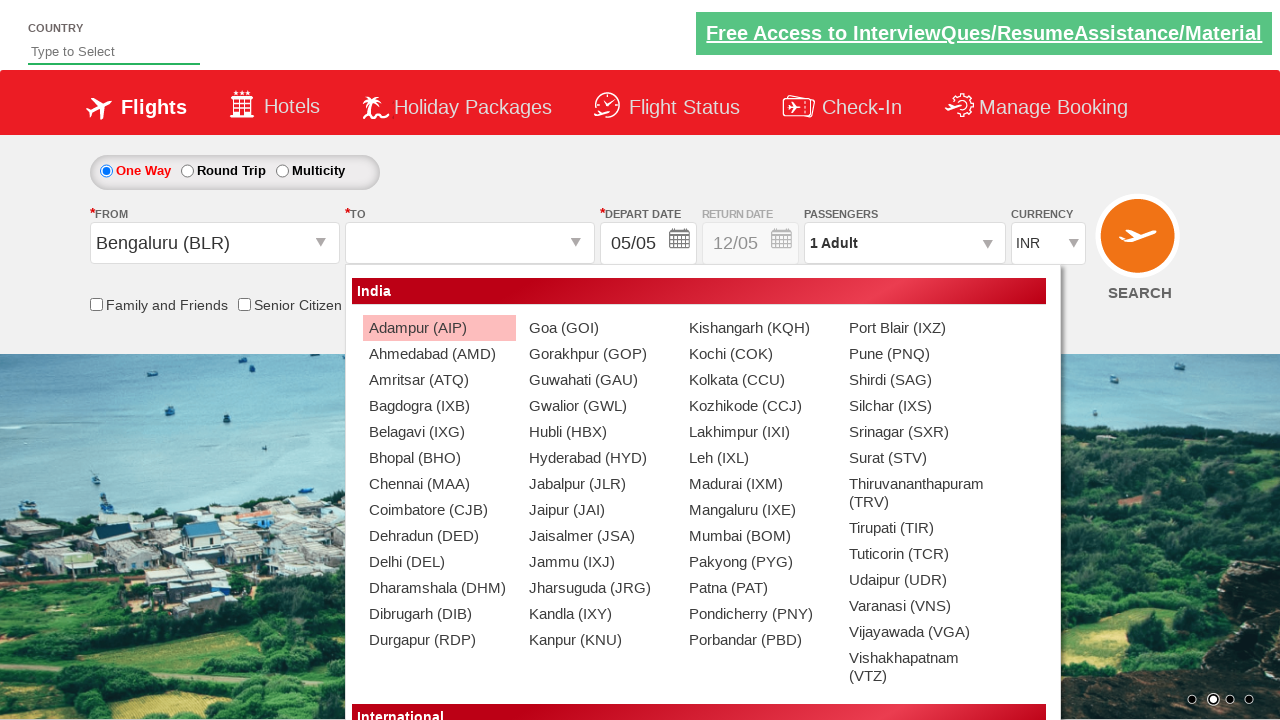

Selected Chennai (MAA) as destination city from dropdown at (439, 484) on xpath=//div[@id='glsctl00_mainContent_ddl_destinationStation1_CTNR']//a[@value='
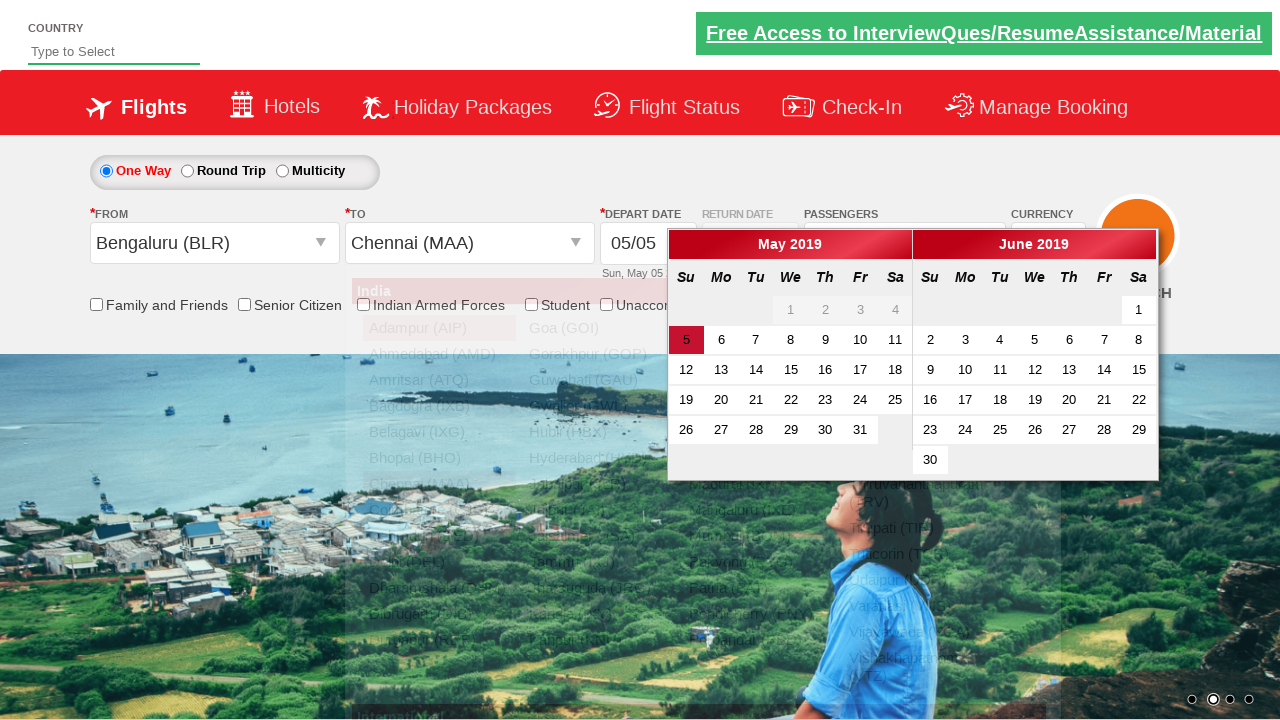

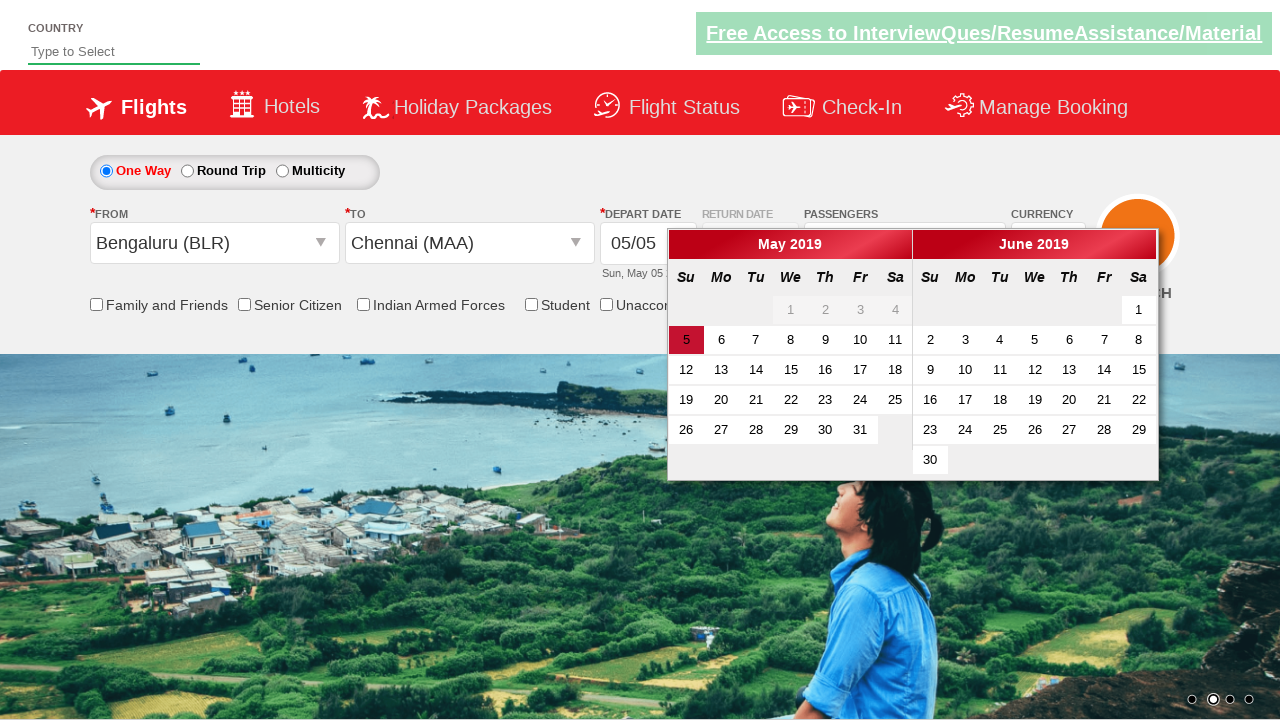